Tests alert handling functionality by interacting with a prompt alert, entering text, and dismissing it

Starting URL: https://www.leafground.com/alert.xhtml

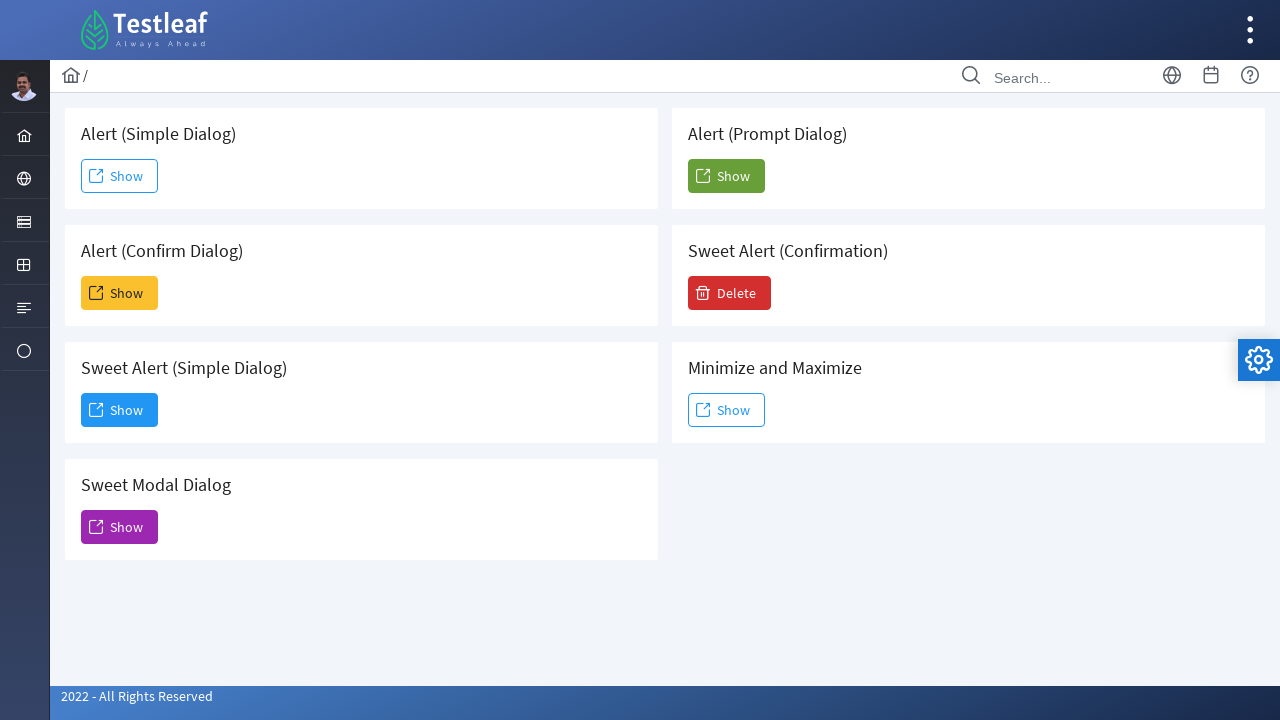

Clicked the prompt alert button at (726, 176) on button[name='j_idt88:j_idt104']
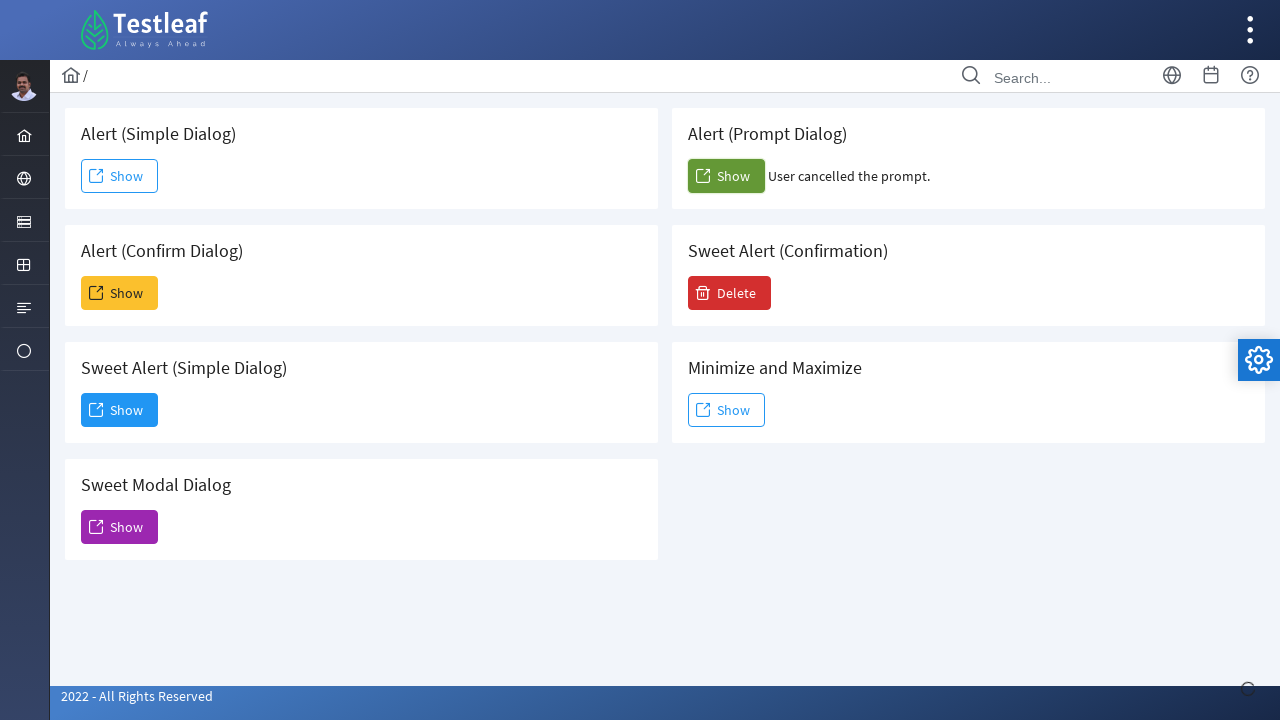

Set up dialog handler to dismiss the alert
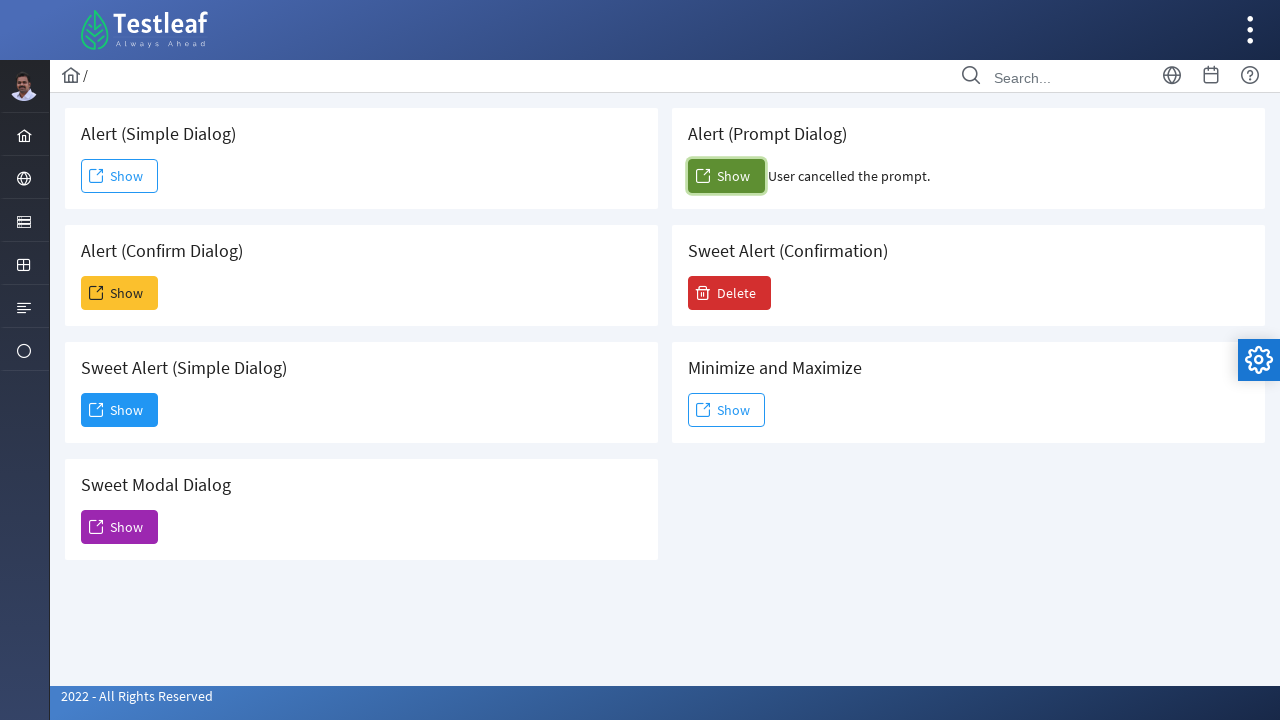

Triggered prompt alert by clicking button through JavaScript
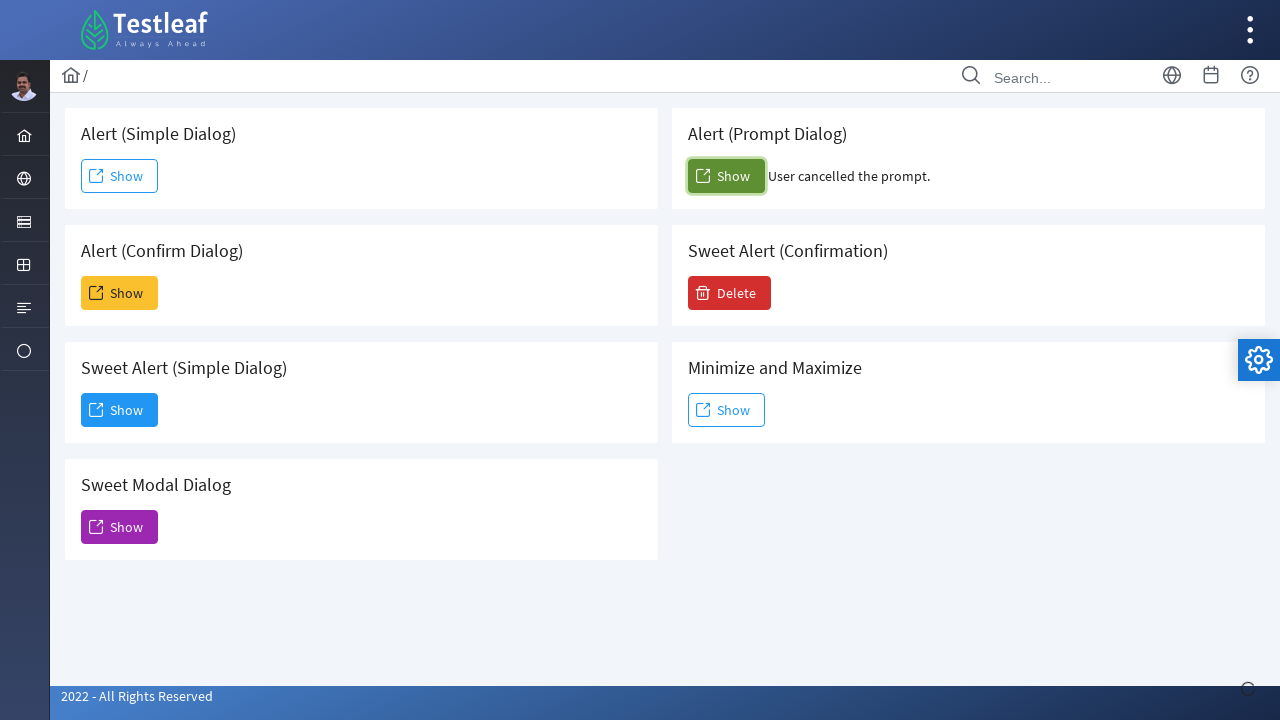

Waited for result text element to appear
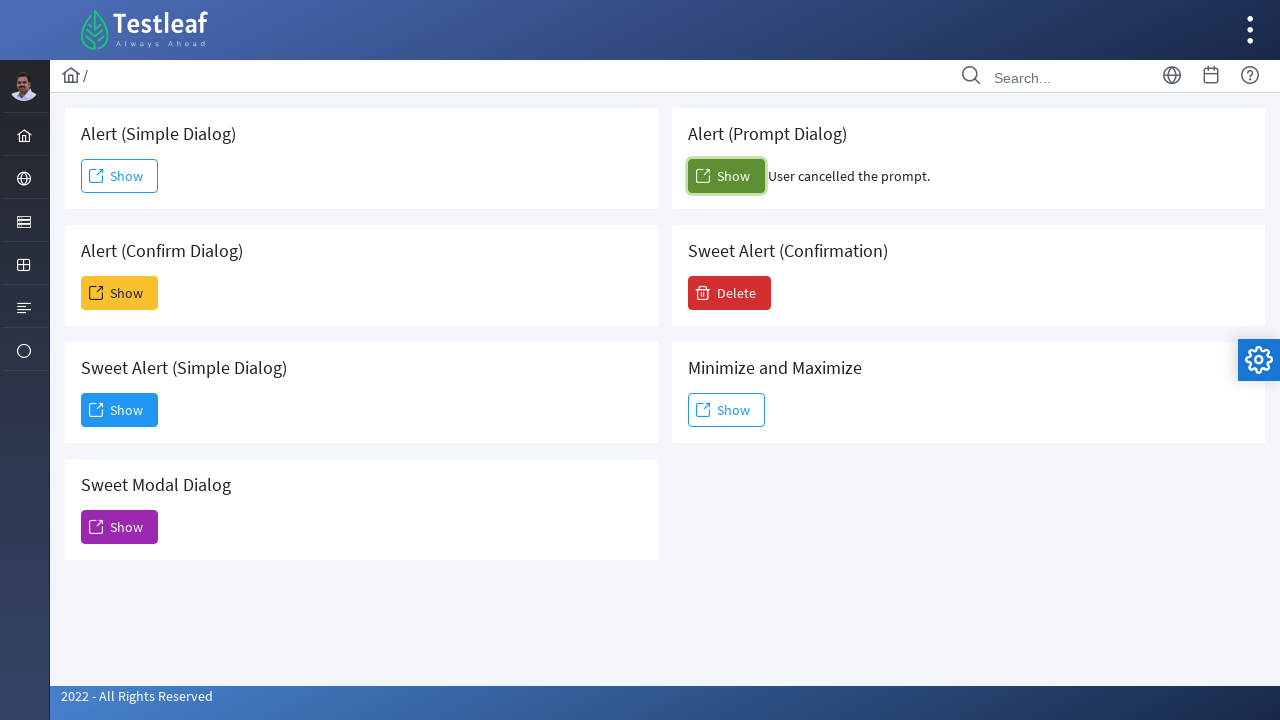

Retrieved result text content
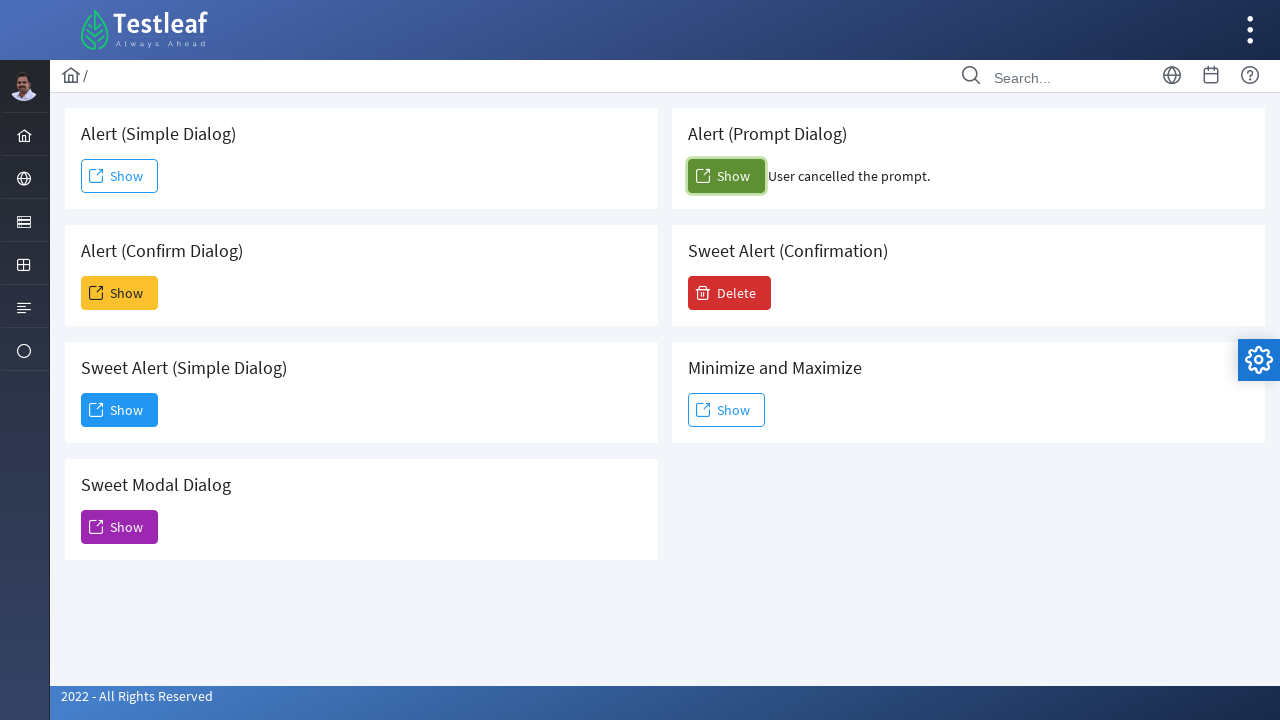

Verified that alert was cancelled successfully
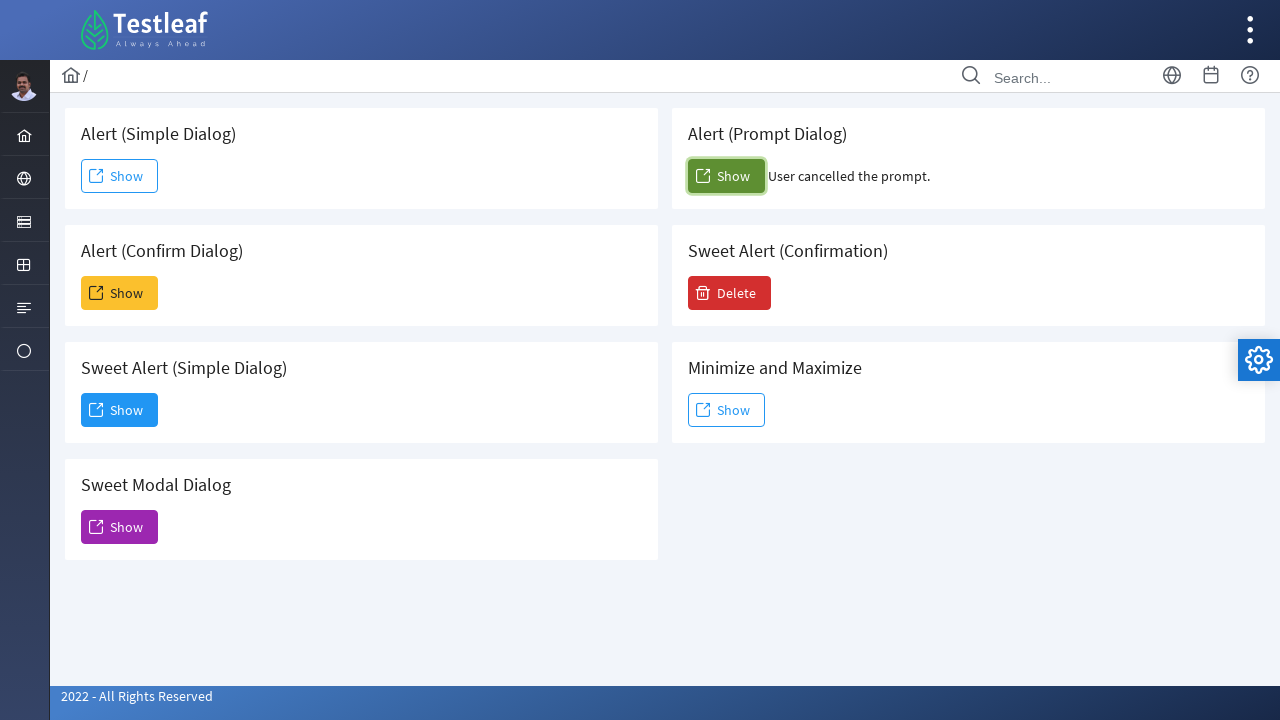

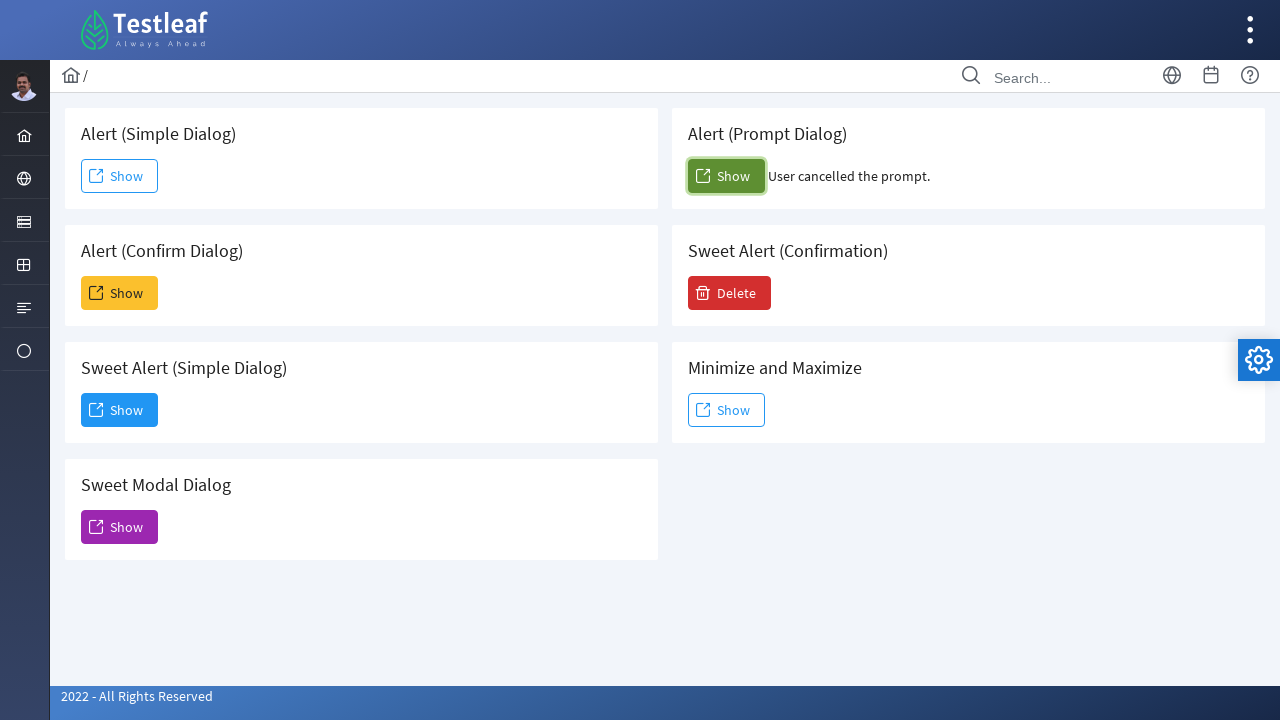